Tests an e-commerce grocery shopping flow by adding specific vegetables (Cucumber, Brocolli, Beetroot) to cart, proceeding to checkout, and applying a promo code

Starting URL: https://rahulshettyacademy.com/seleniumPractise/

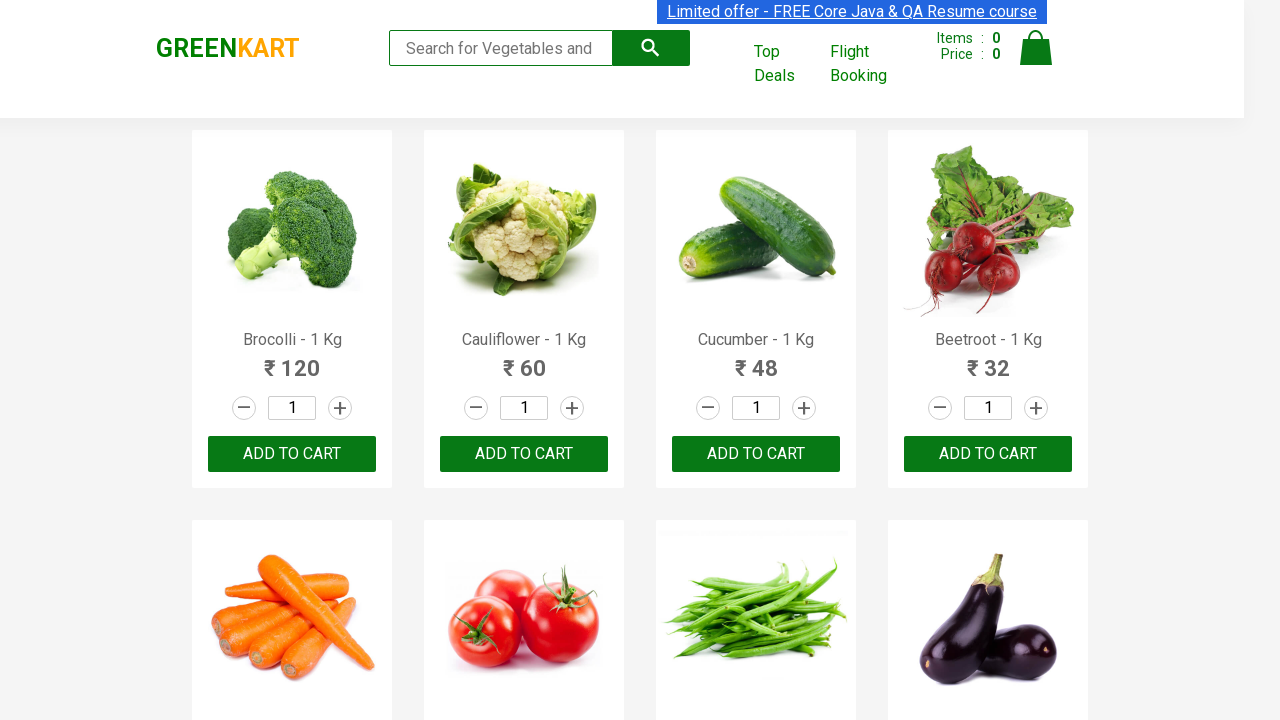

Waited for product names to load on the page
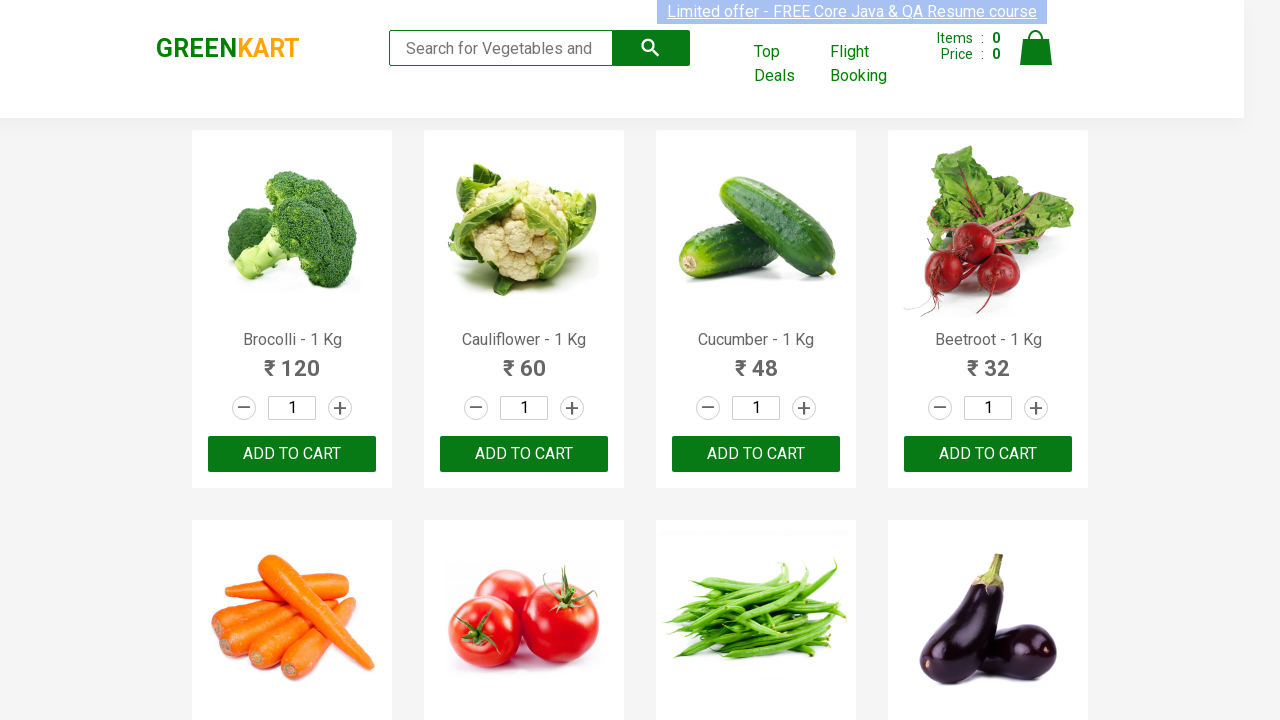

Retrieved all product name elements
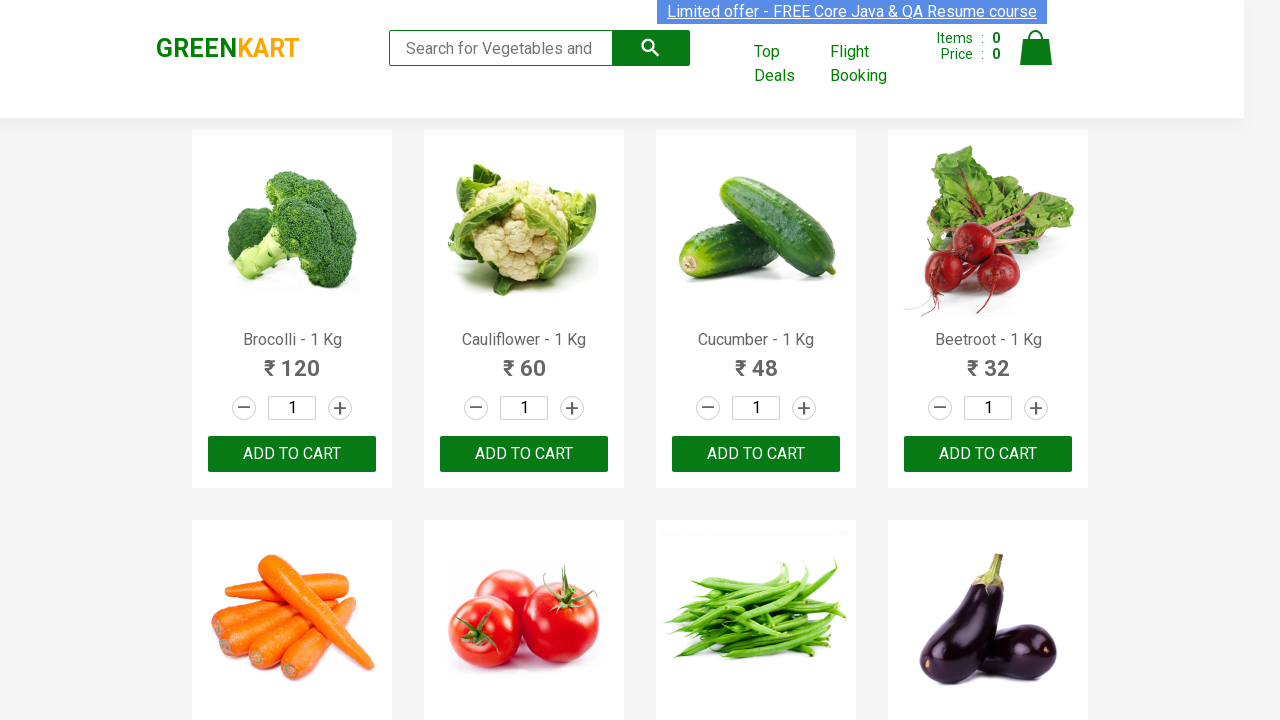

Retrieved all add to cart buttons
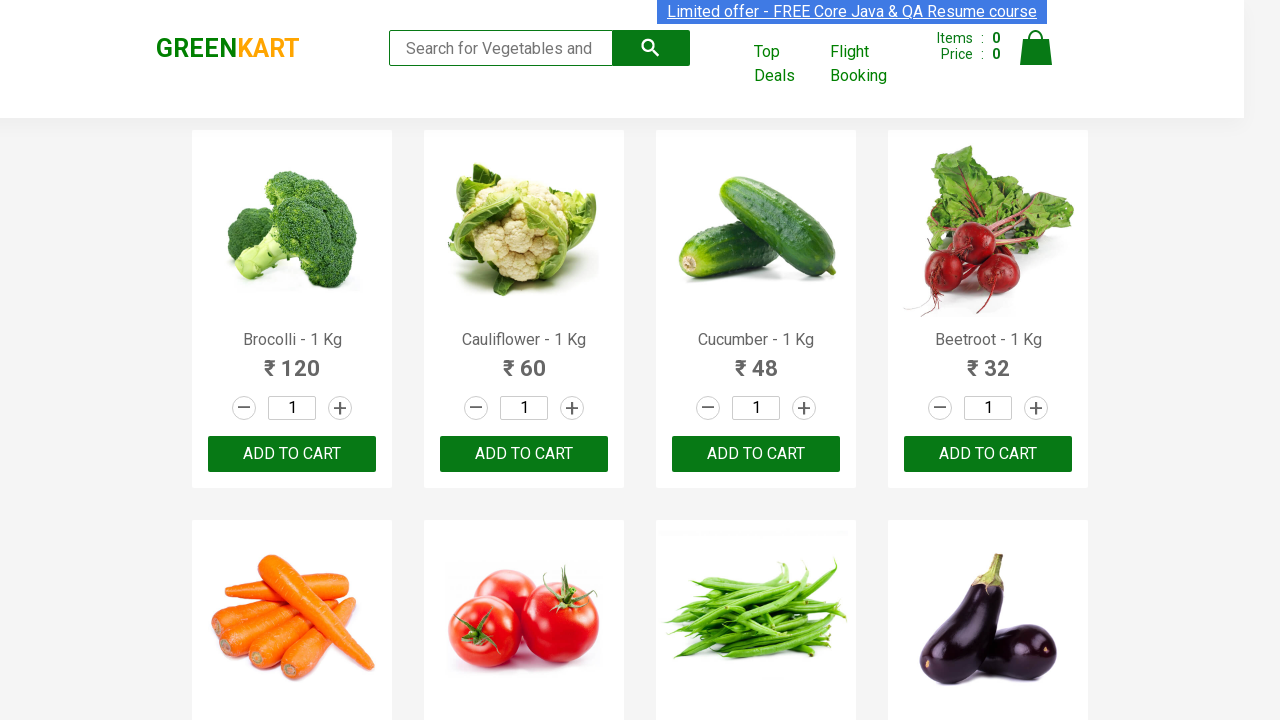

Added Brocolli to cart at (292, 454) on xpath=//div[@class='product-action']/button >> nth=0
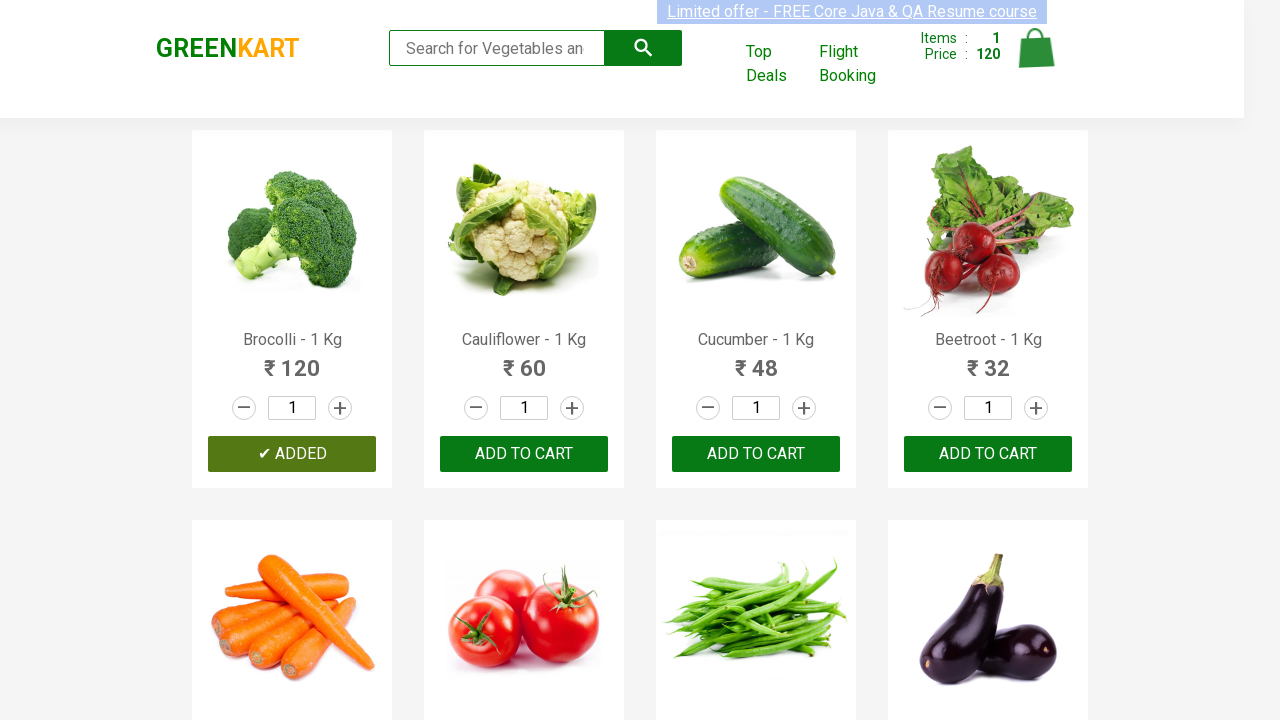

Added Cucumber to cart at (756, 454) on xpath=//div[@class='product-action']/button >> nth=2
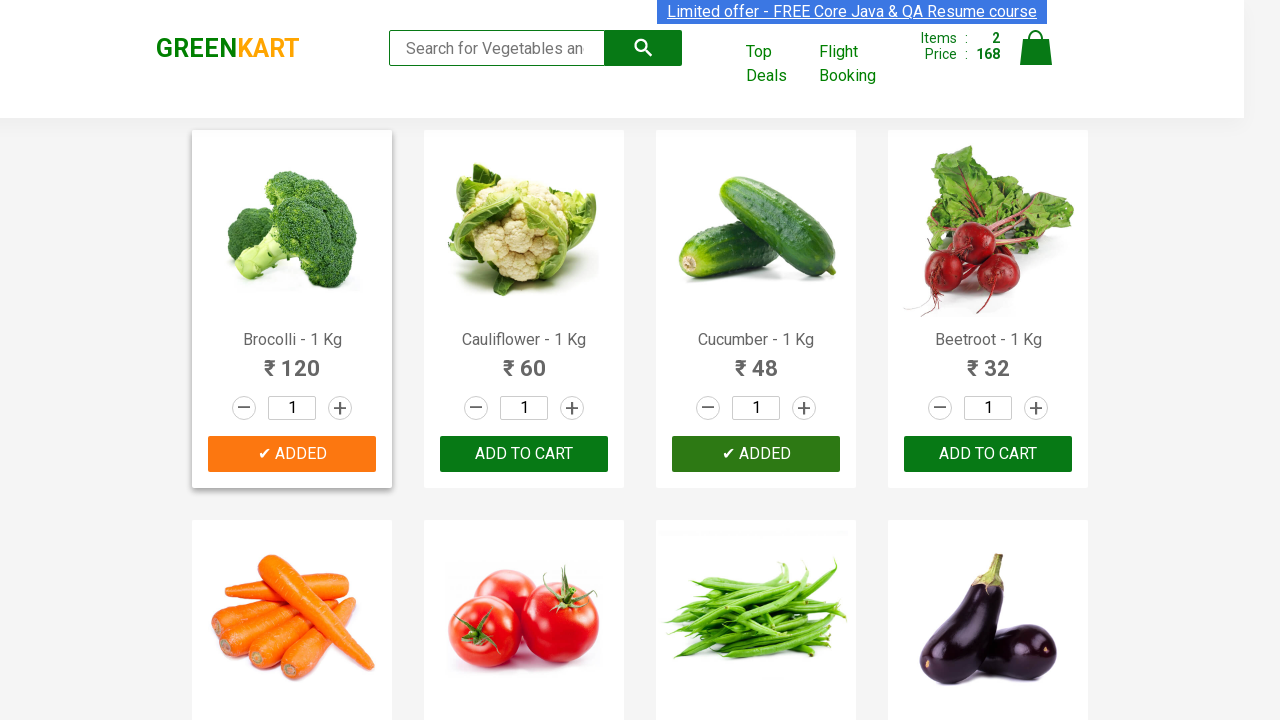

Added Beetroot to cart at (988, 454) on xpath=//div[@class='product-action']/button >> nth=3
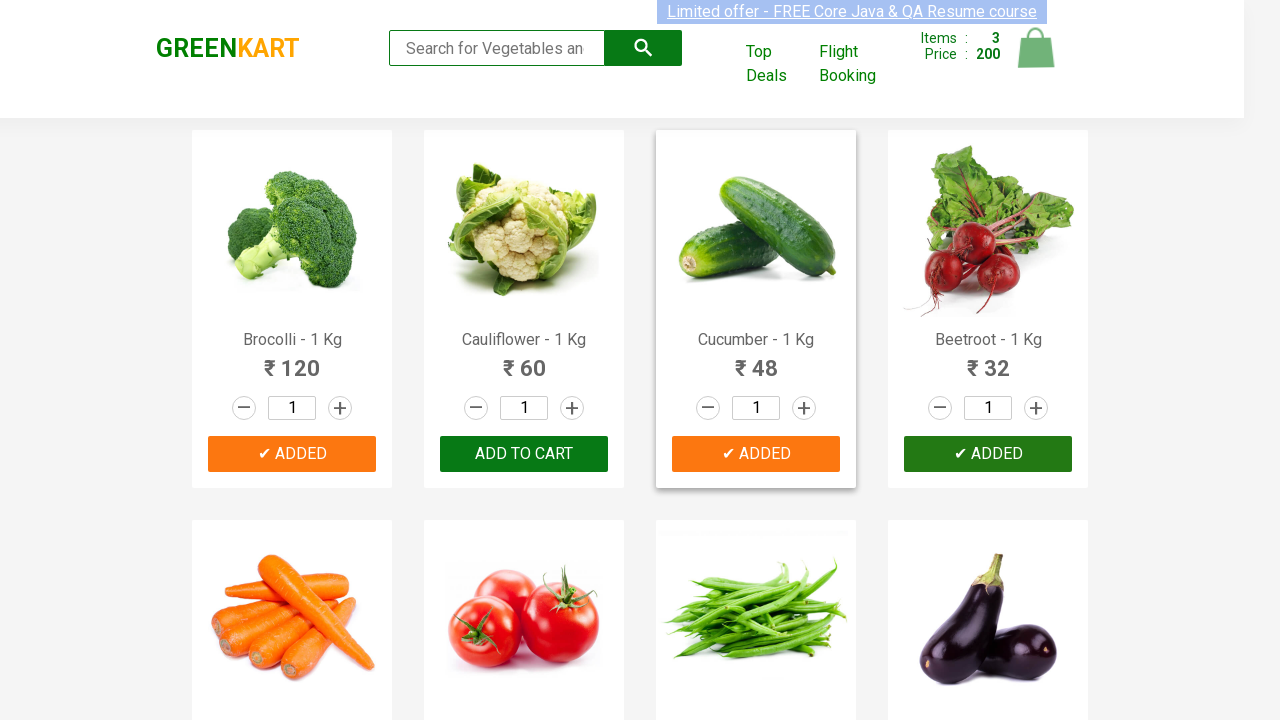

Clicked on cart icon to view cart at (1036, 48) on img[alt='Cart']
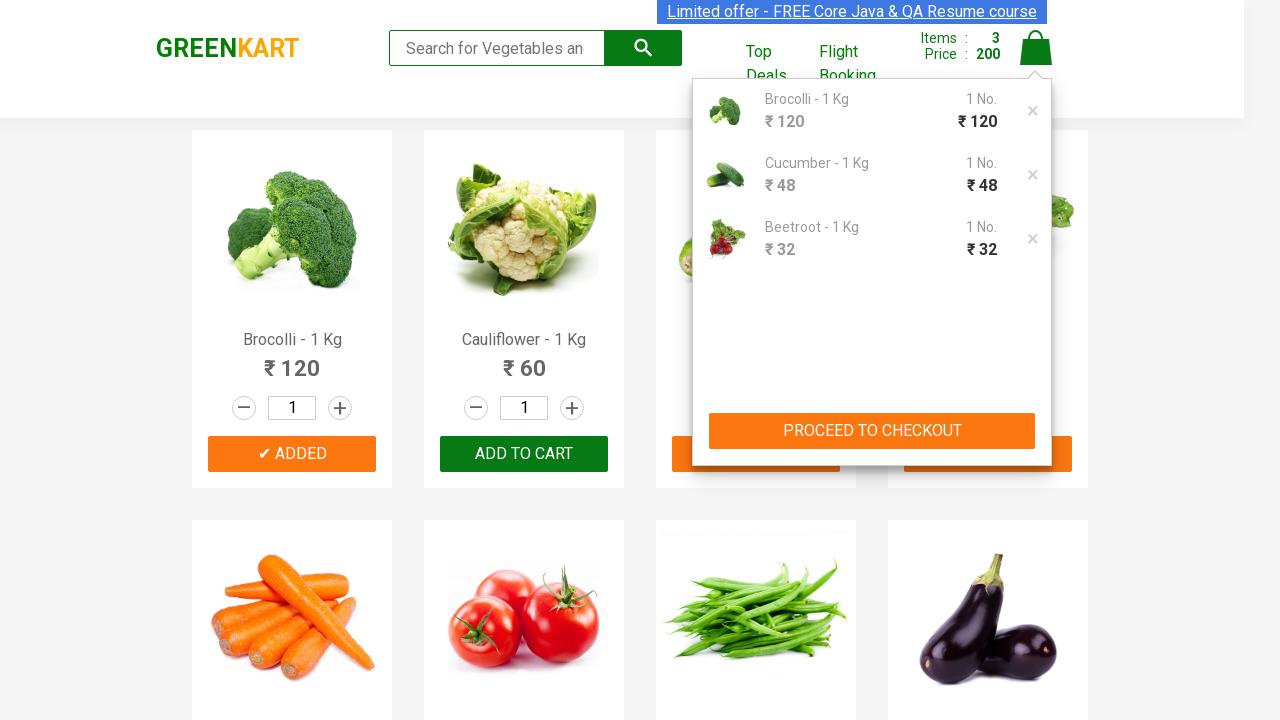

Clicked Proceed to Checkout button at (872, 431) on xpath=//button[contains(text(),'PROCEED TO CHECKOUT')]
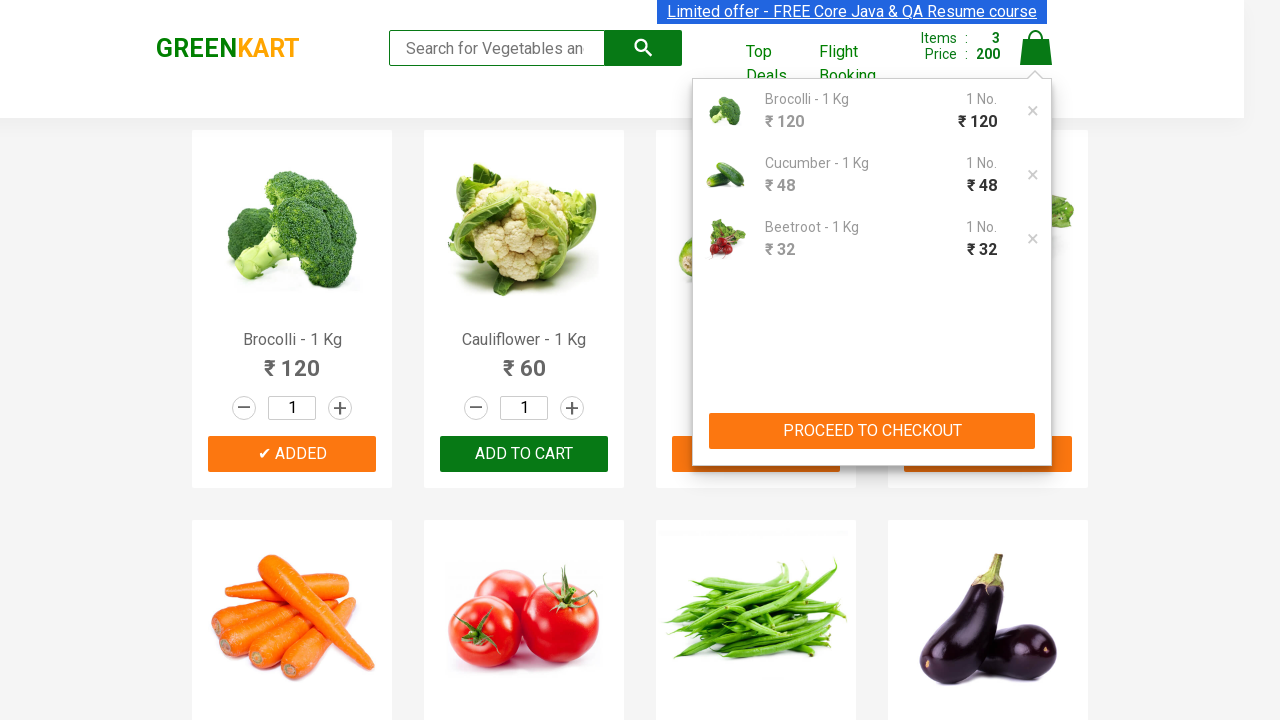

Waited for promo code input field to become visible
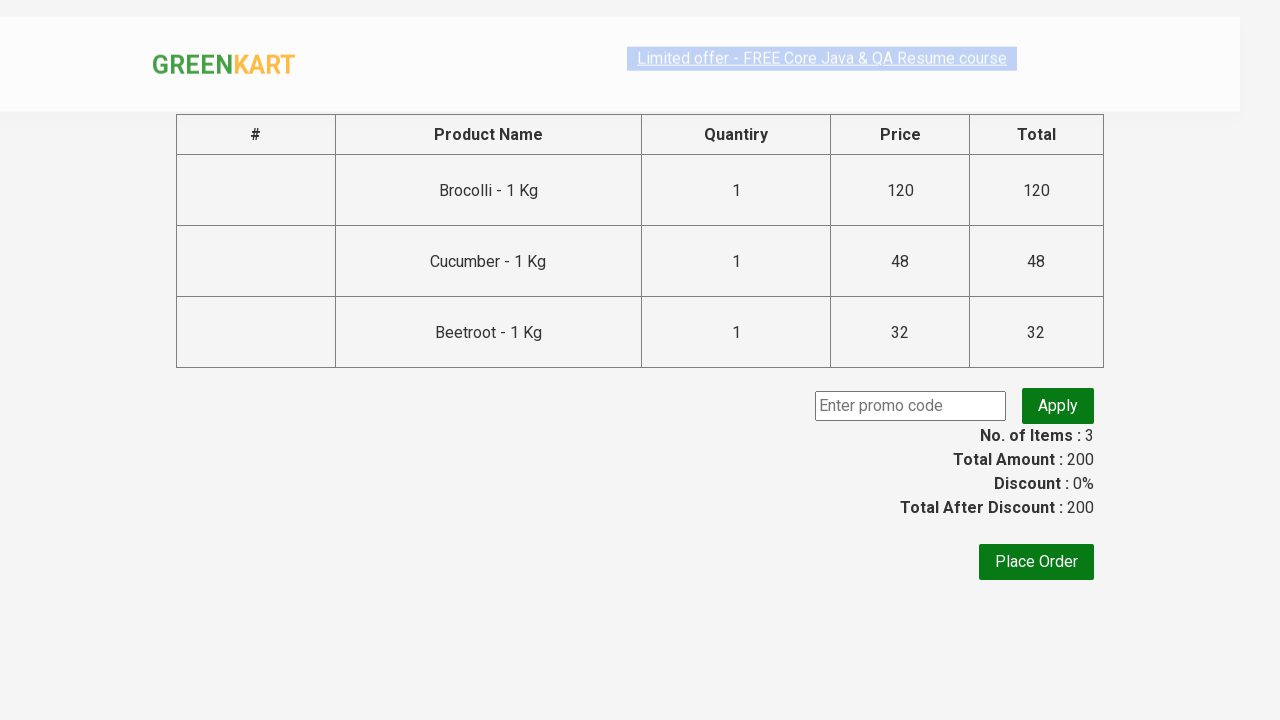

Entered promo code 'rahulshettyacademy' in the promo field on input.promoCode
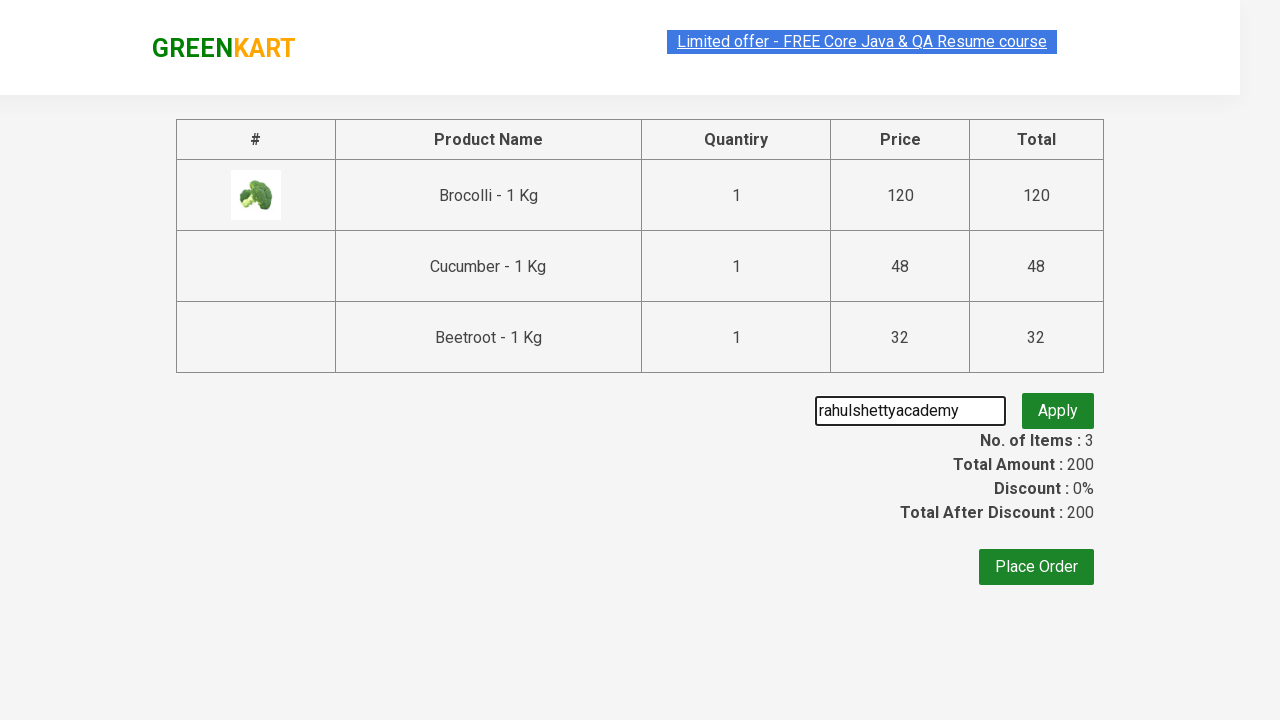

Clicked Apply button to apply the promo code at (1058, 406) on button.promoBtn
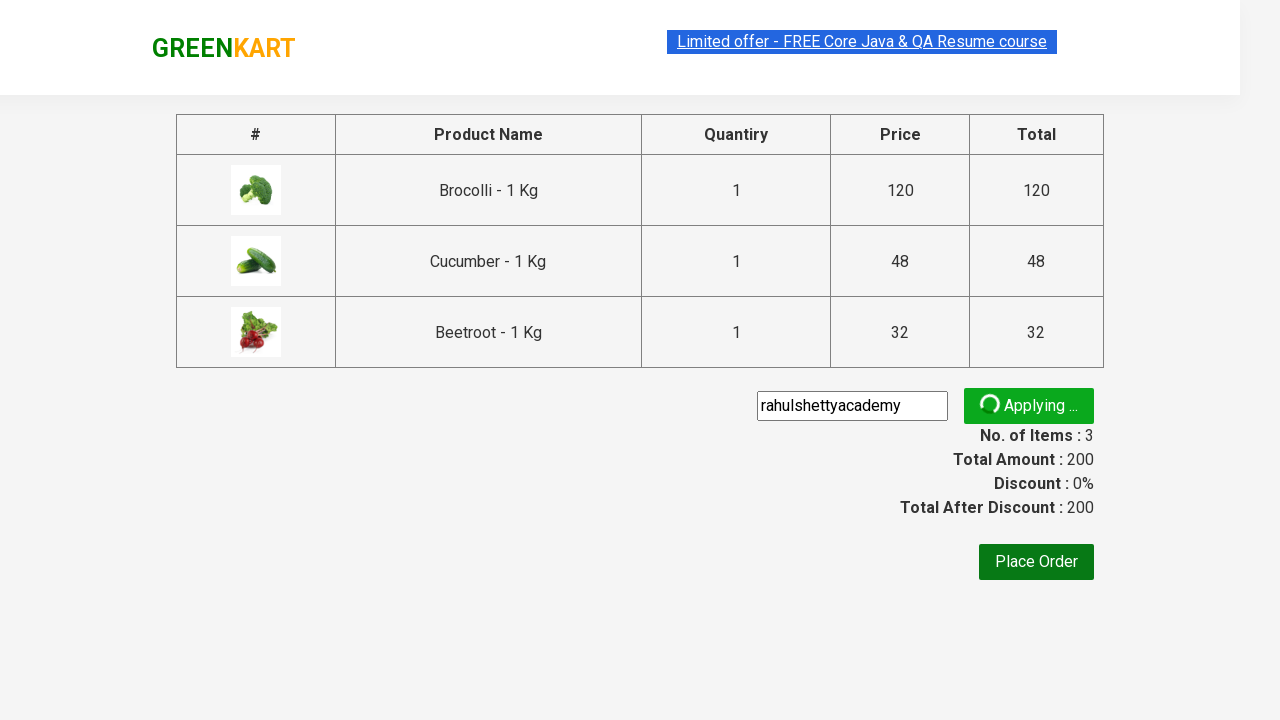

Waited for promo info message to confirm code application
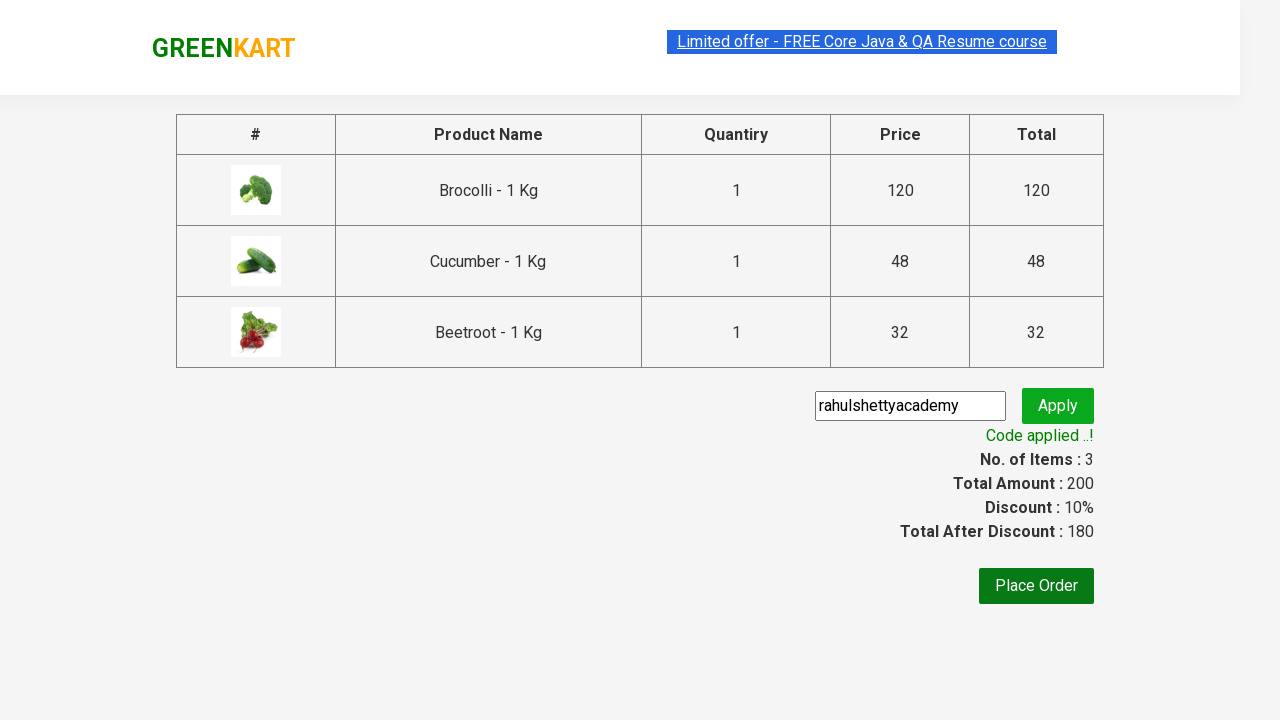

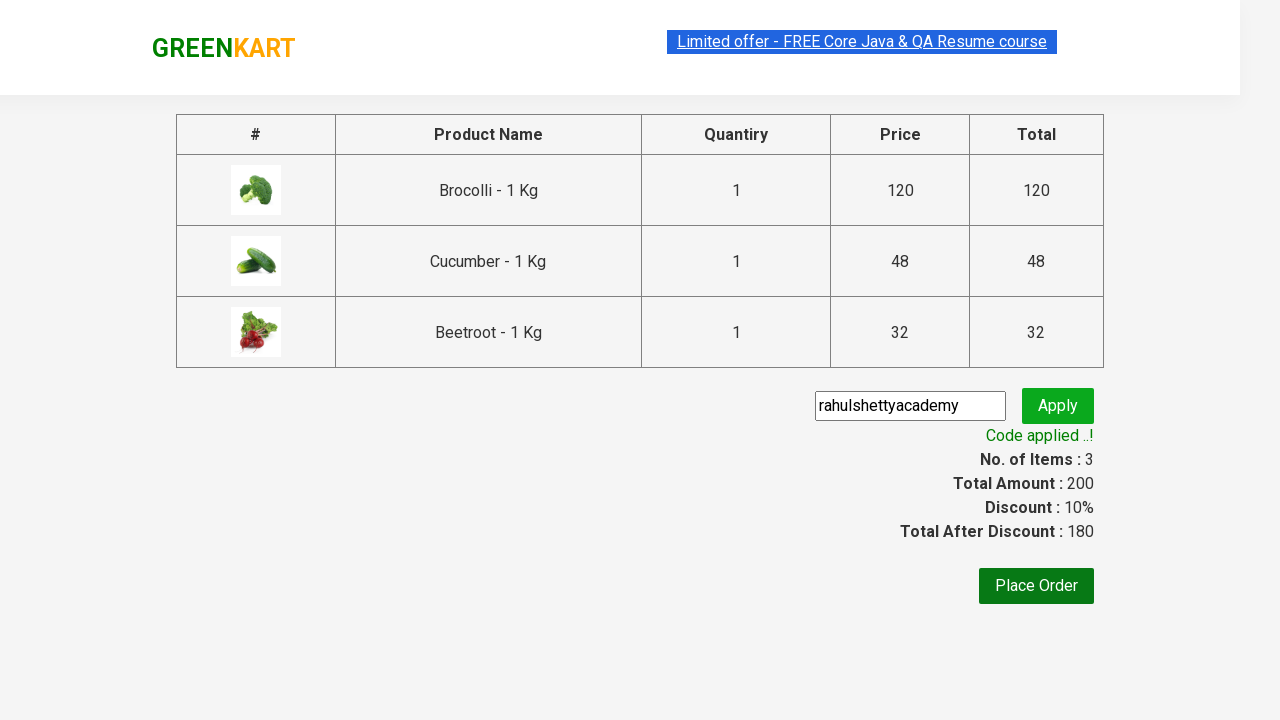